Tests TodoMVC application by adding multiple tasks to the list, marking the first task as completed, and verifying the remaining task count

Starting URL: https://demo.playwright.dev/todomvc/#/

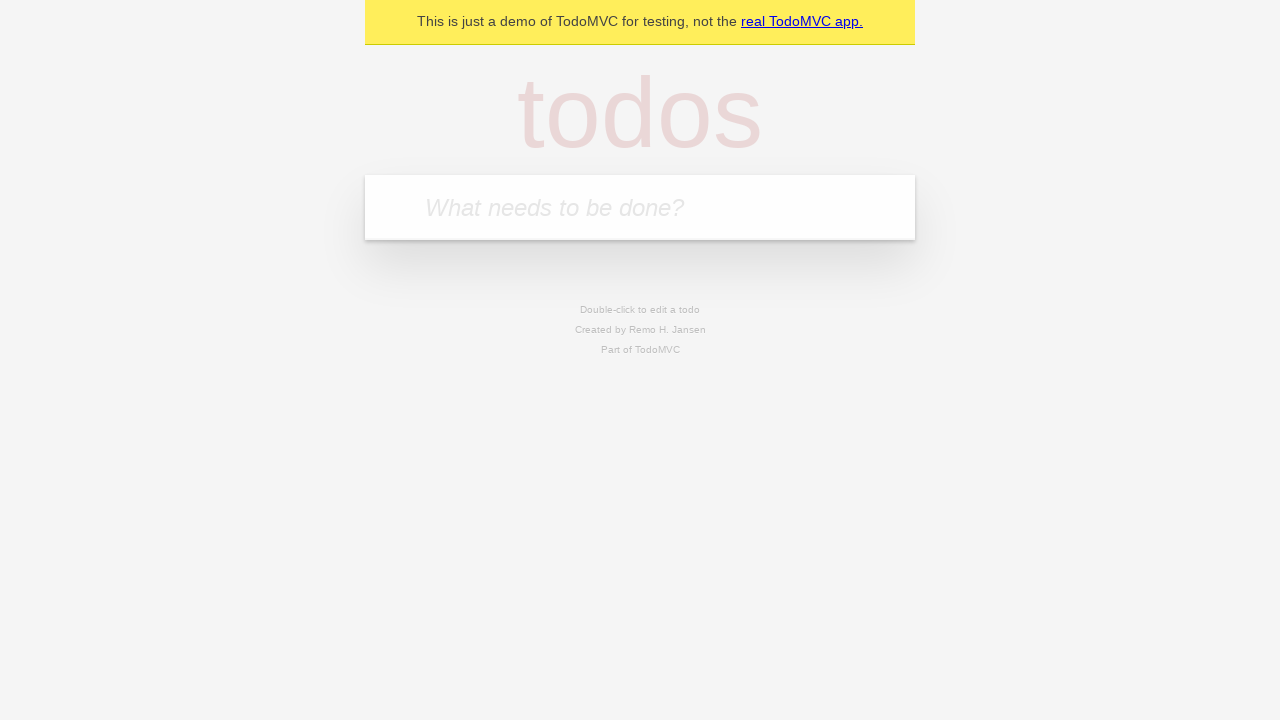

Filled new-todo field with 'Buy groceries' on .new-todo
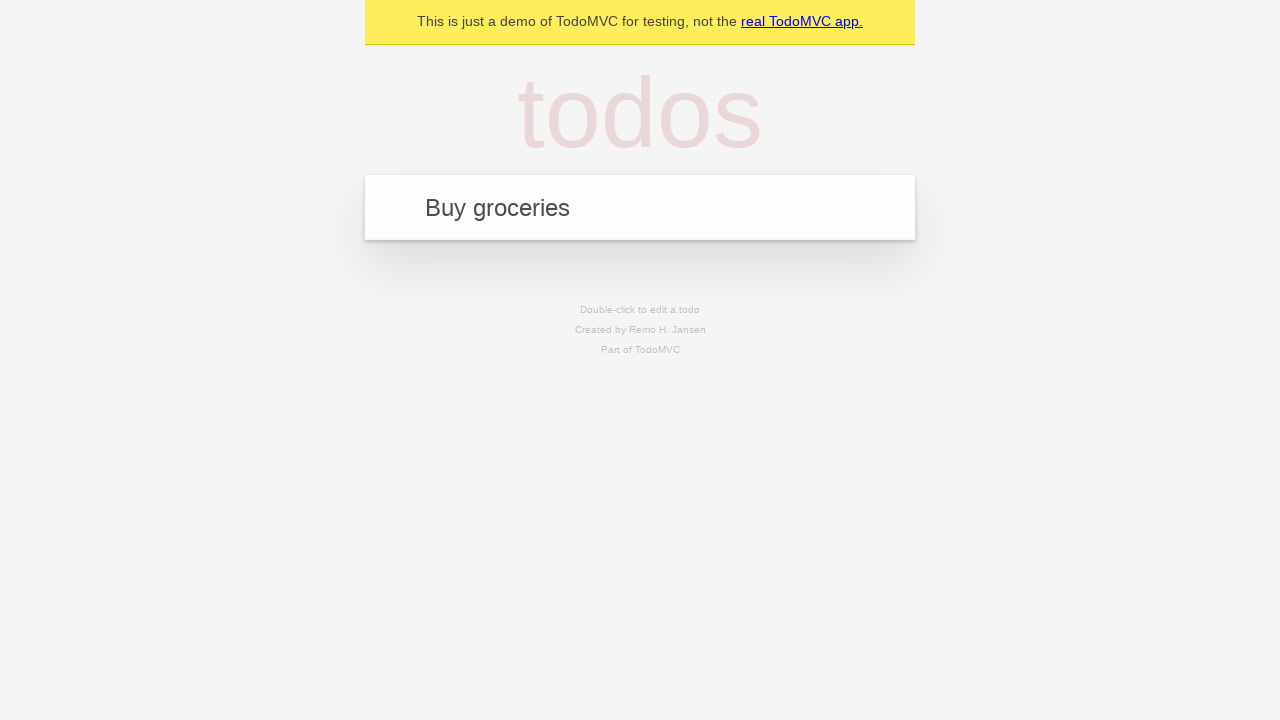

Pressed Enter to add 'Buy groceries' task on .new-todo
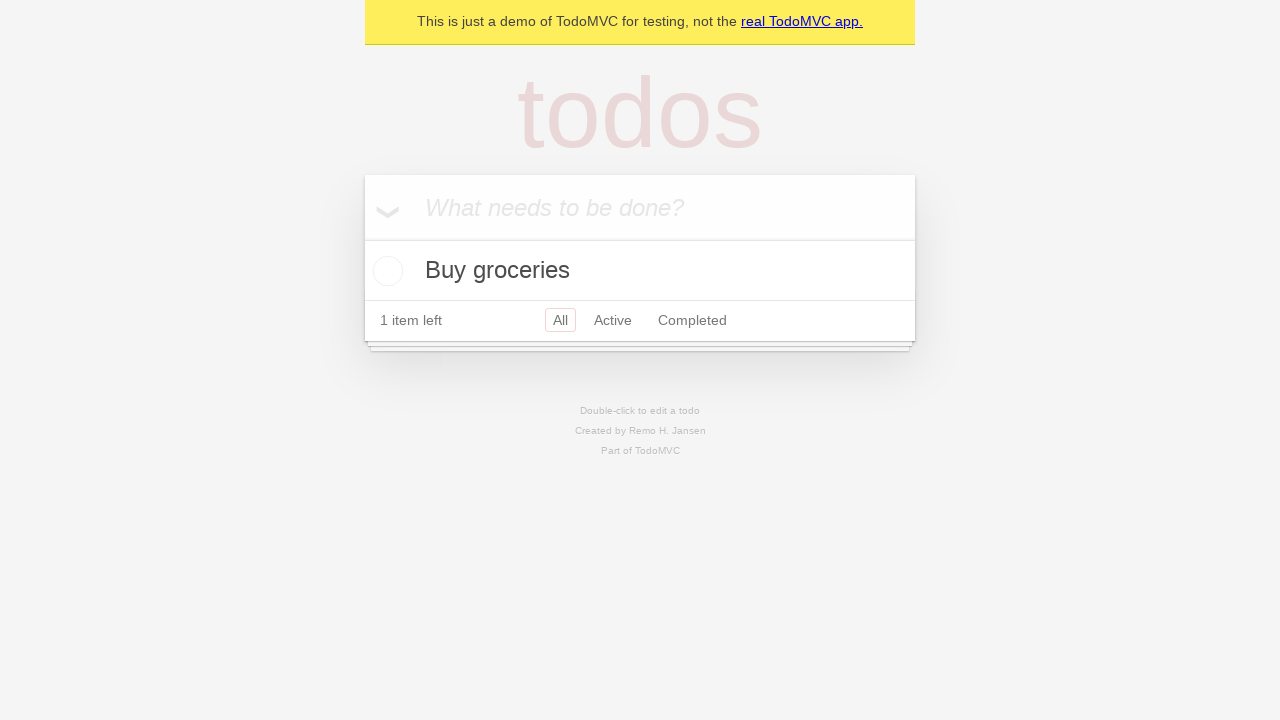

Filled new-todo field with 'Walk the dog' on .new-todo
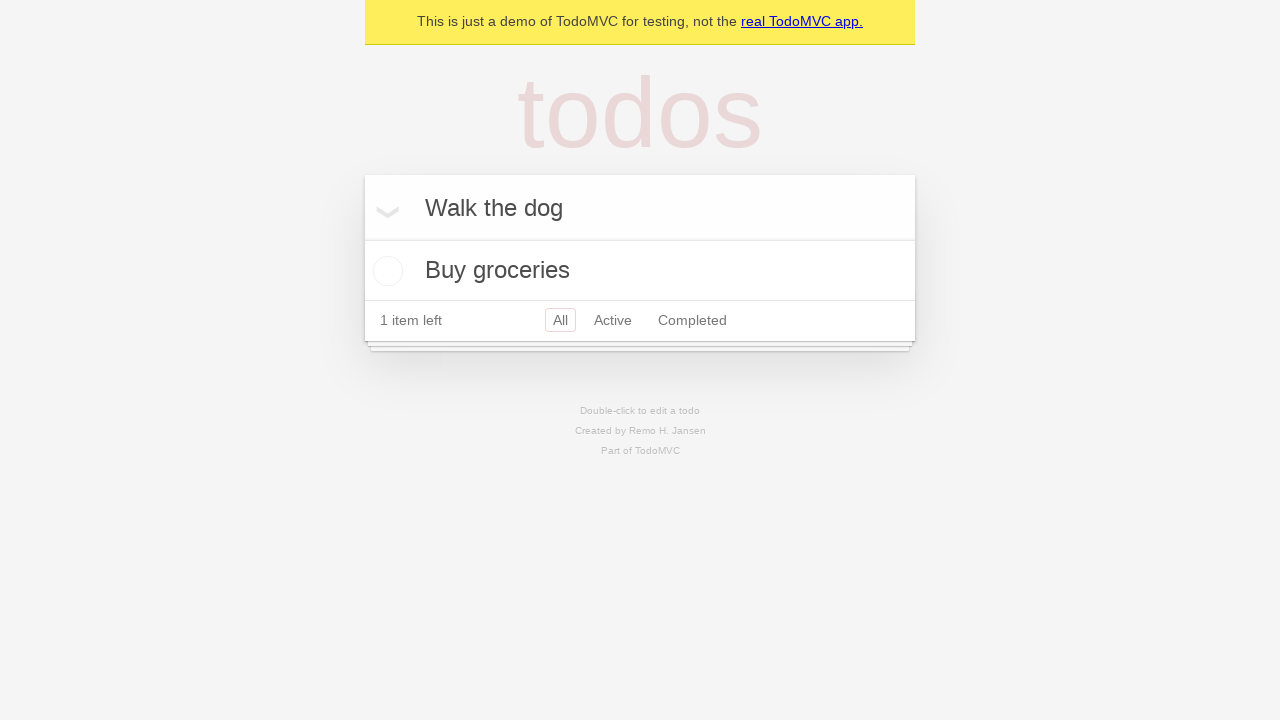

Pressed Enter to add 'Walk the dog' task on .new-todo
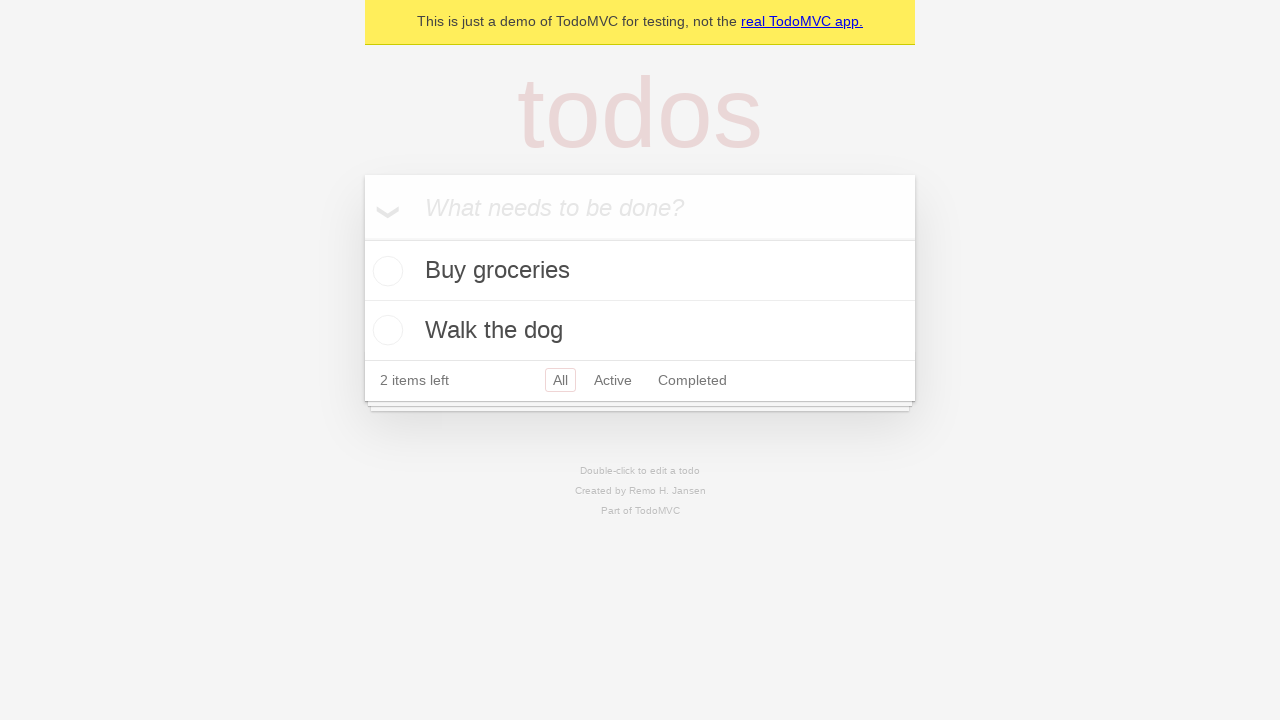

Filled new-todo field with 'Read a book' on .new-todo
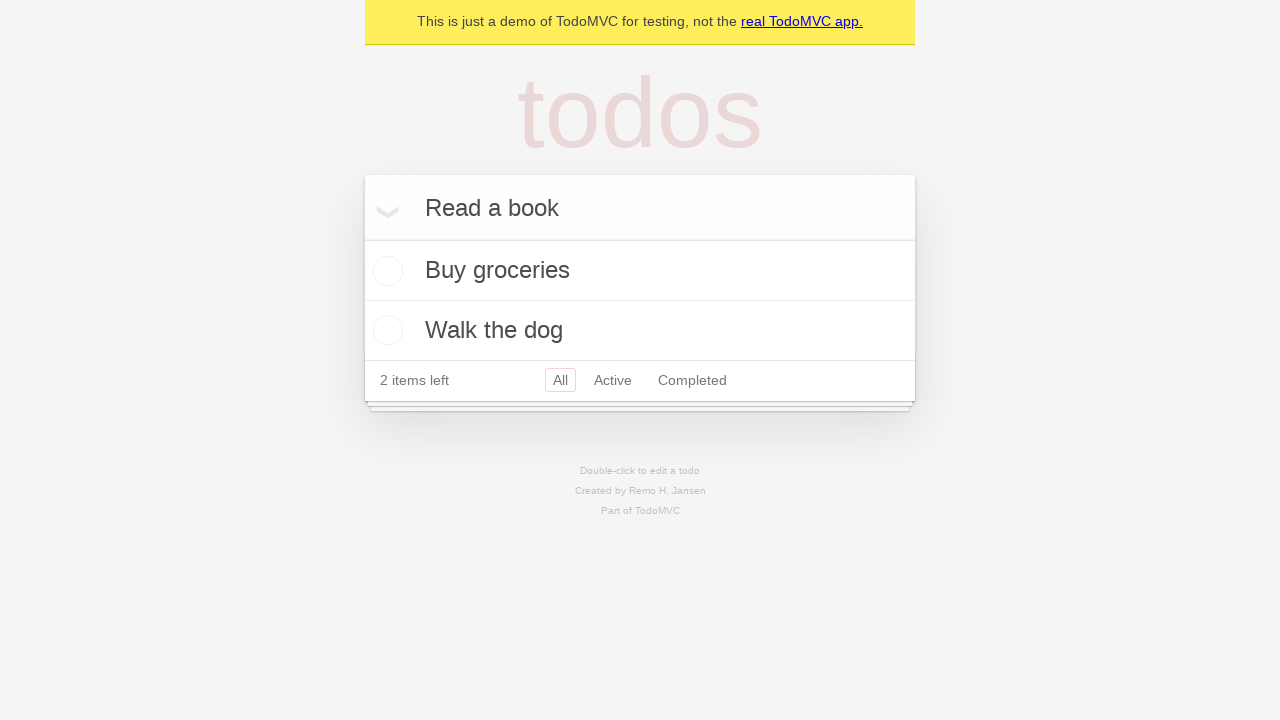

Pressed Enter to add 'Read a book' task on .new-todo
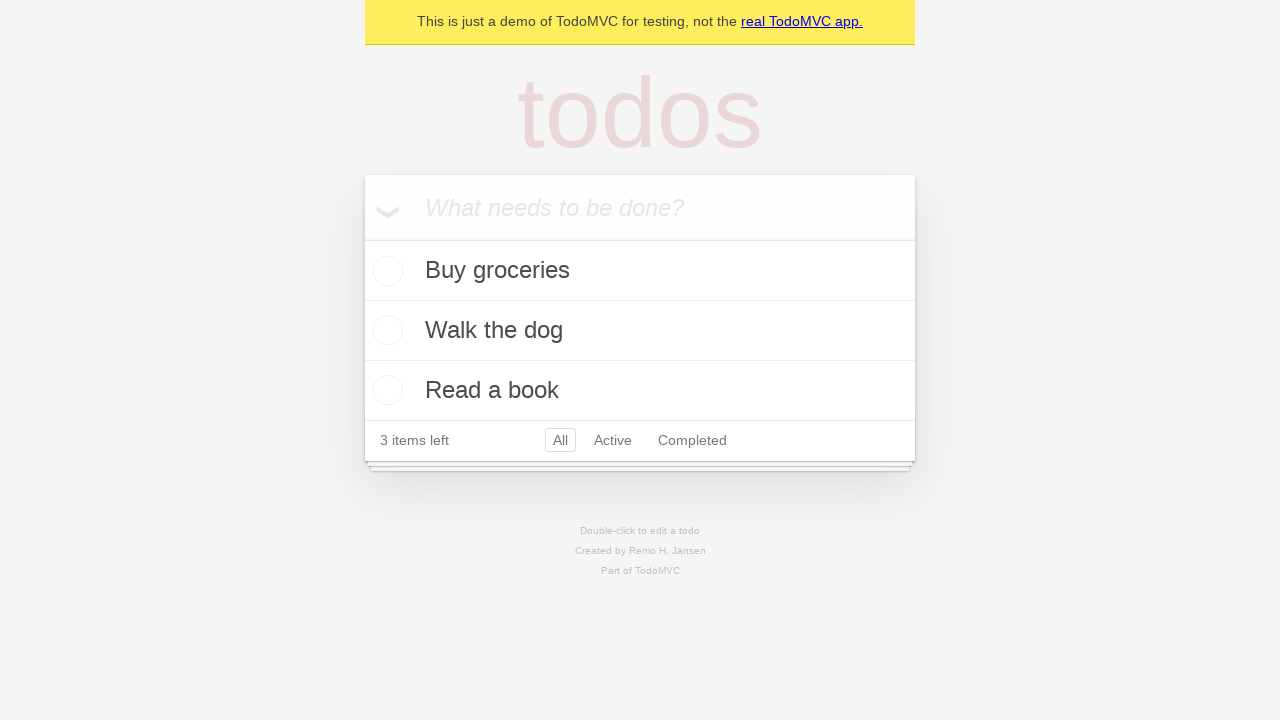

Waited for task list items to be visible
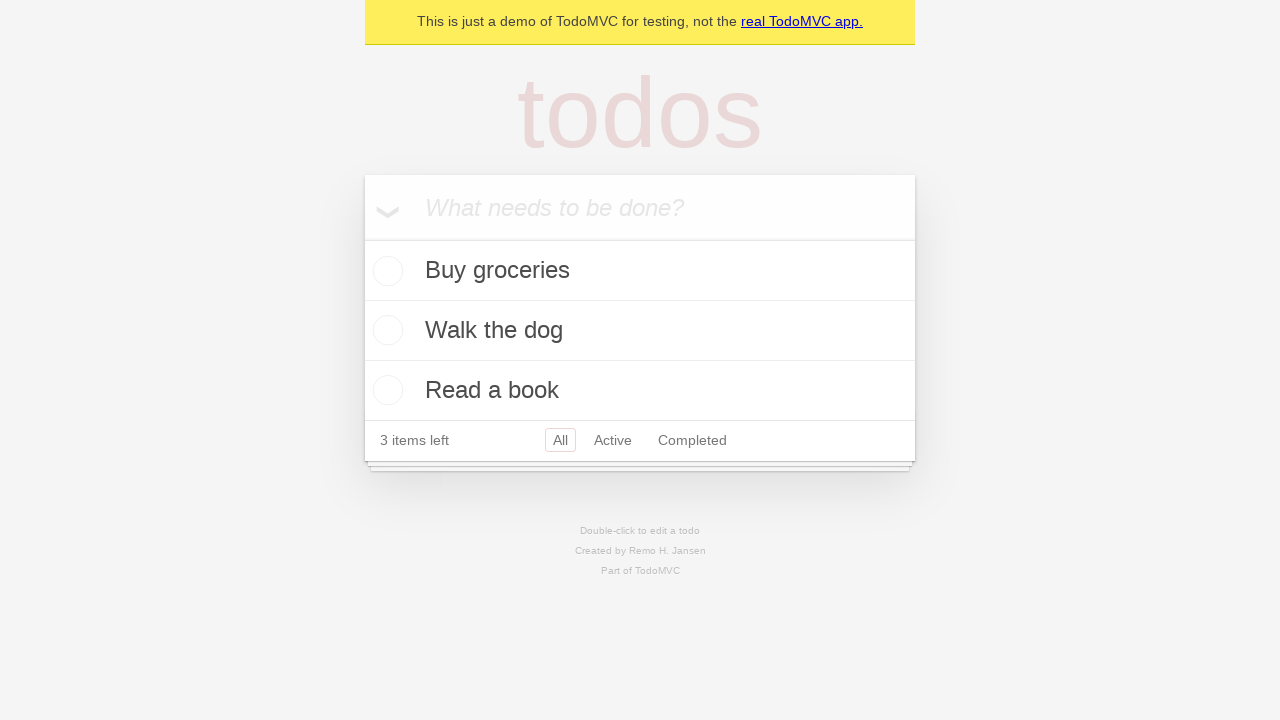

Clicked checkbox to mark first task as completed at (385, 271) on .todo-list li:first-child .toggle
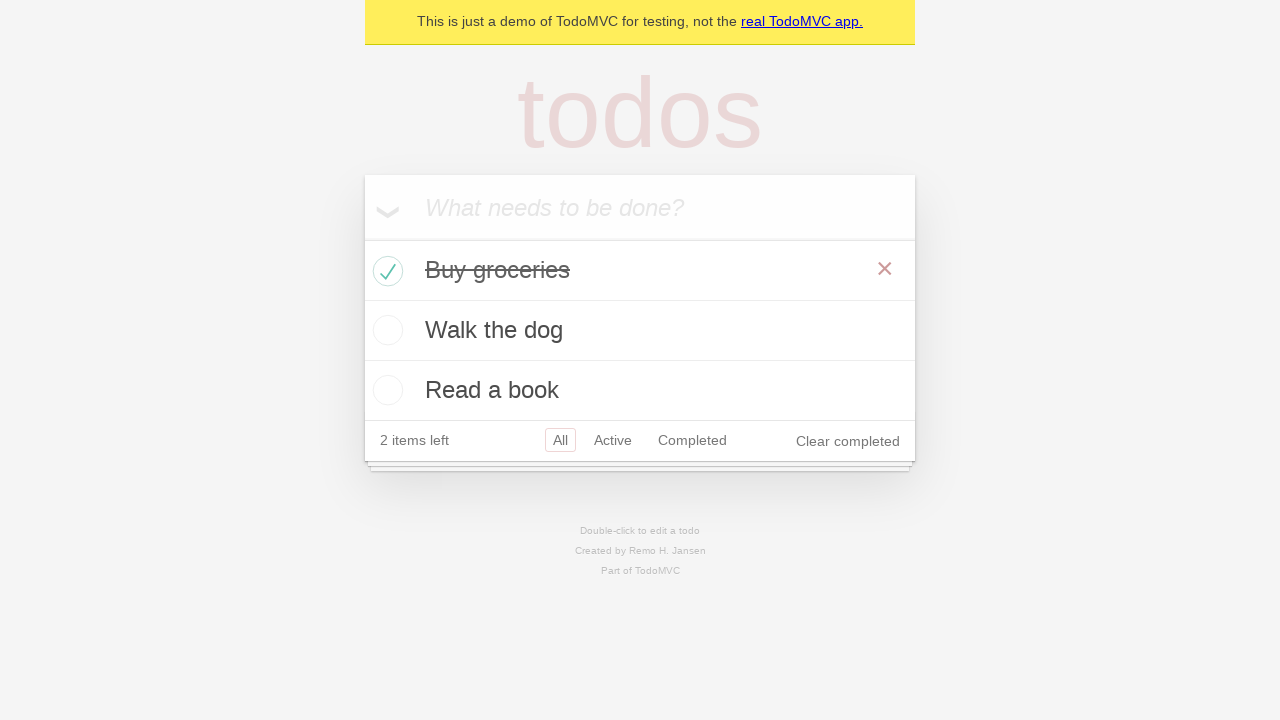

Waited for todo count element to be visible
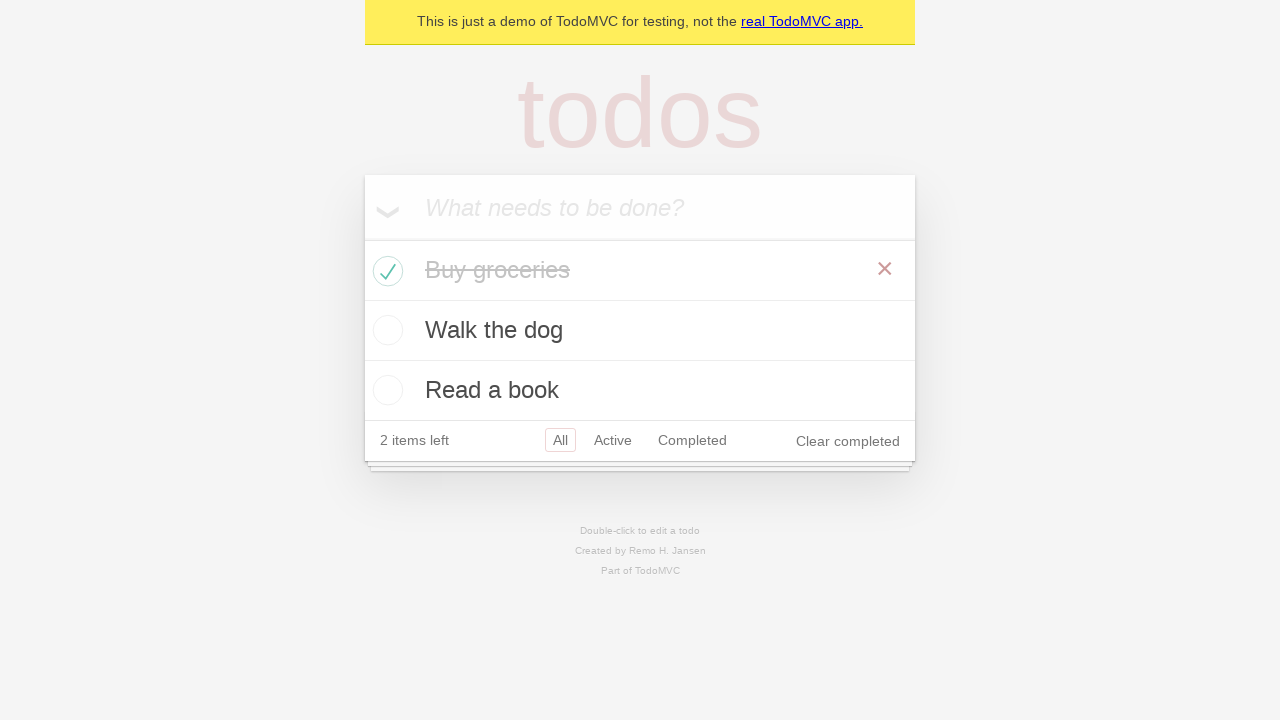

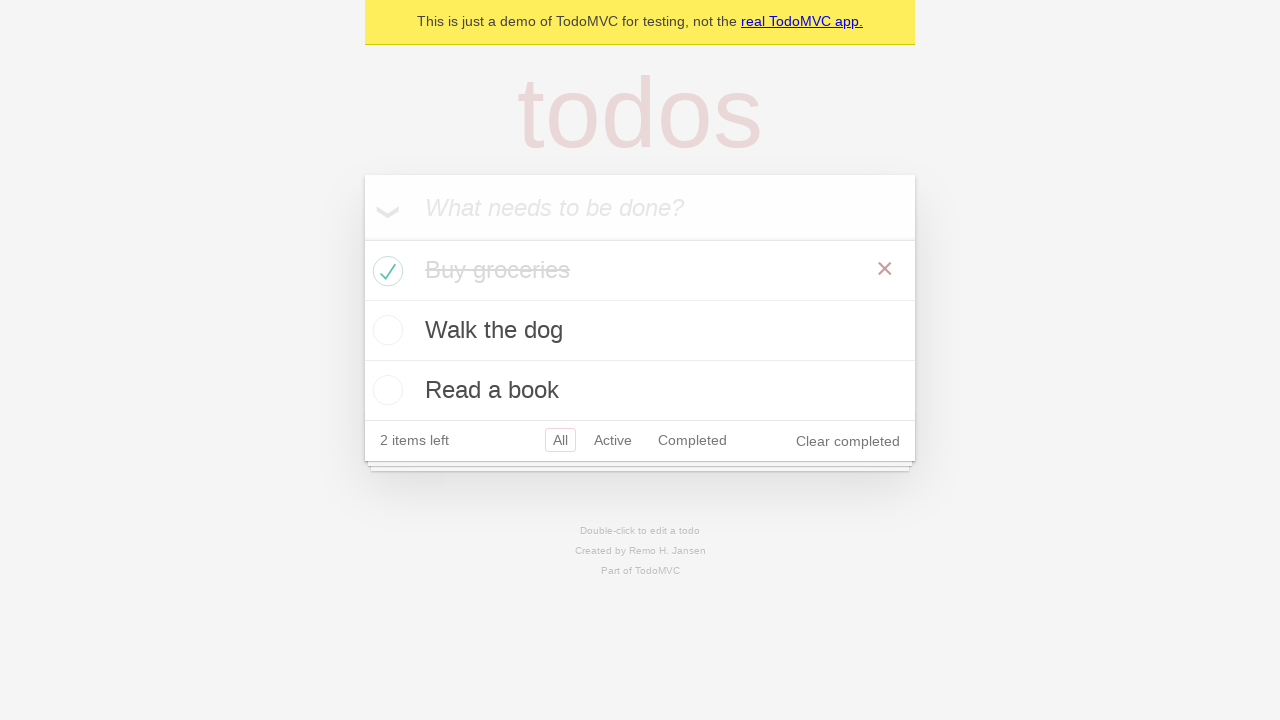